Tests link navigation by finding links in different page sections, opening footer column links in new tabs, and verifying each tab loads successfully

Starting URL: https://rahulshettyacademy.com/AutomationPractice/

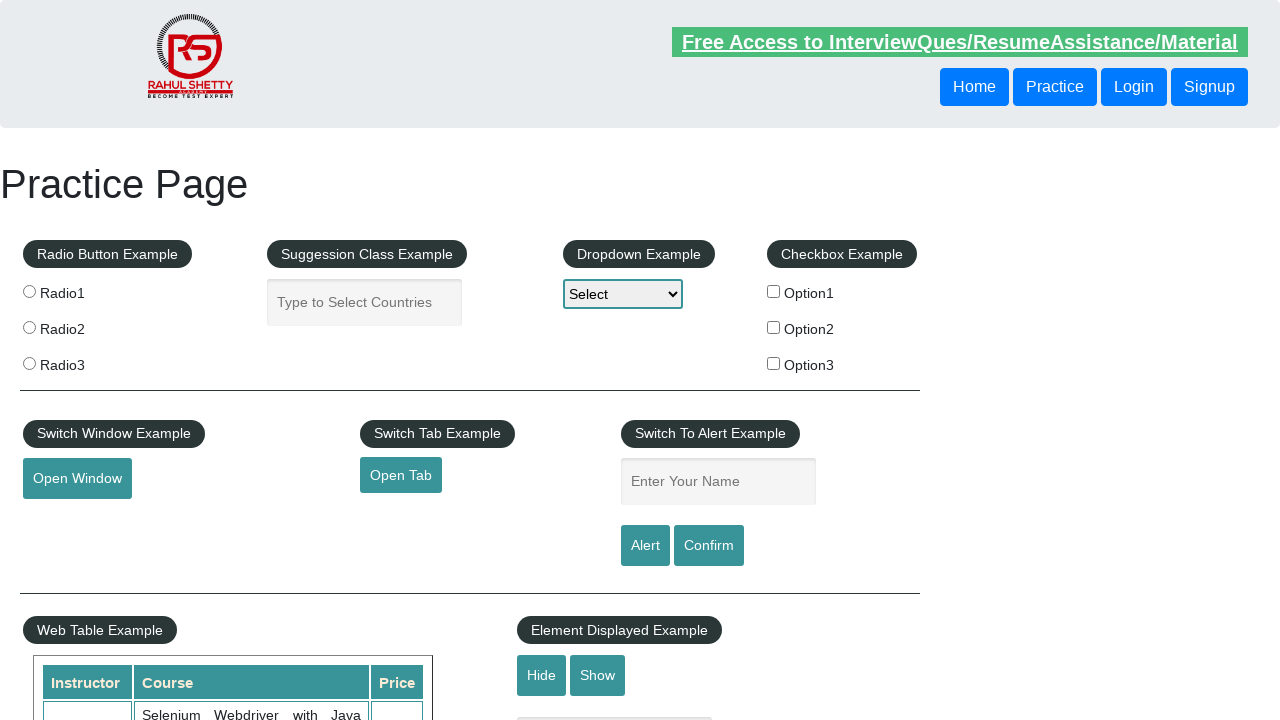

Located all links on page - found 27 total links
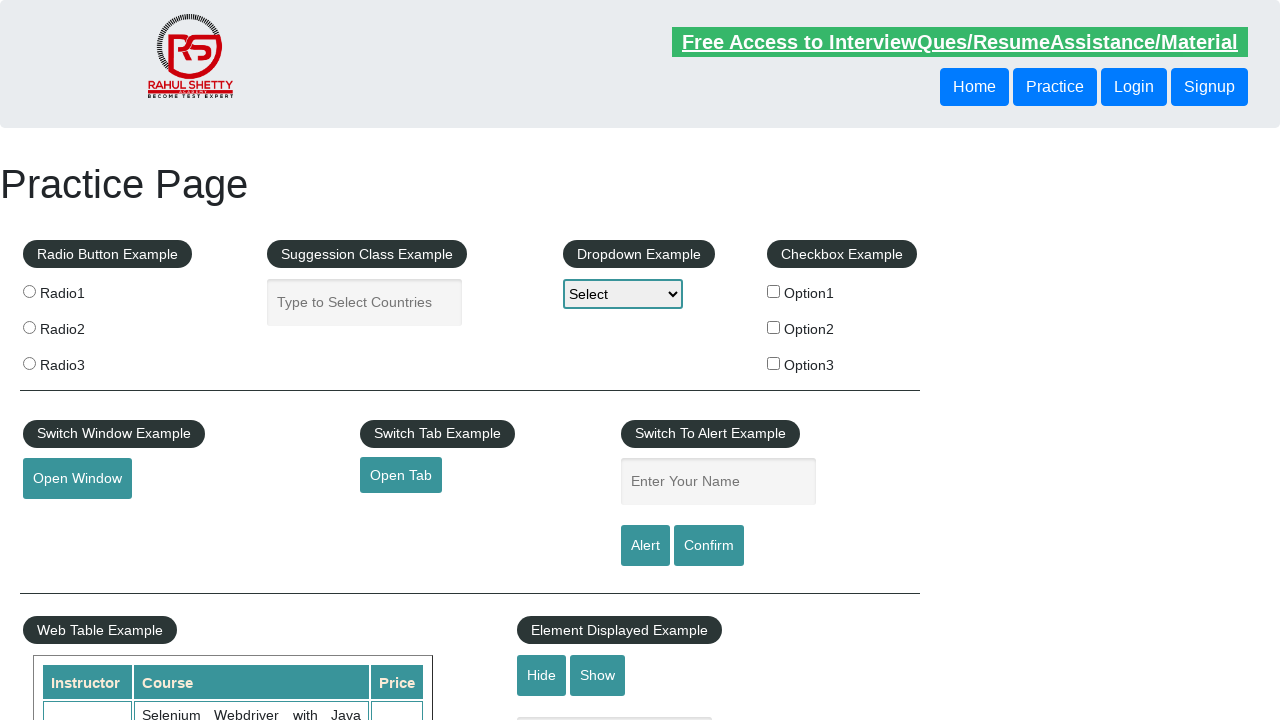

Located footer section (#gf-BIG)
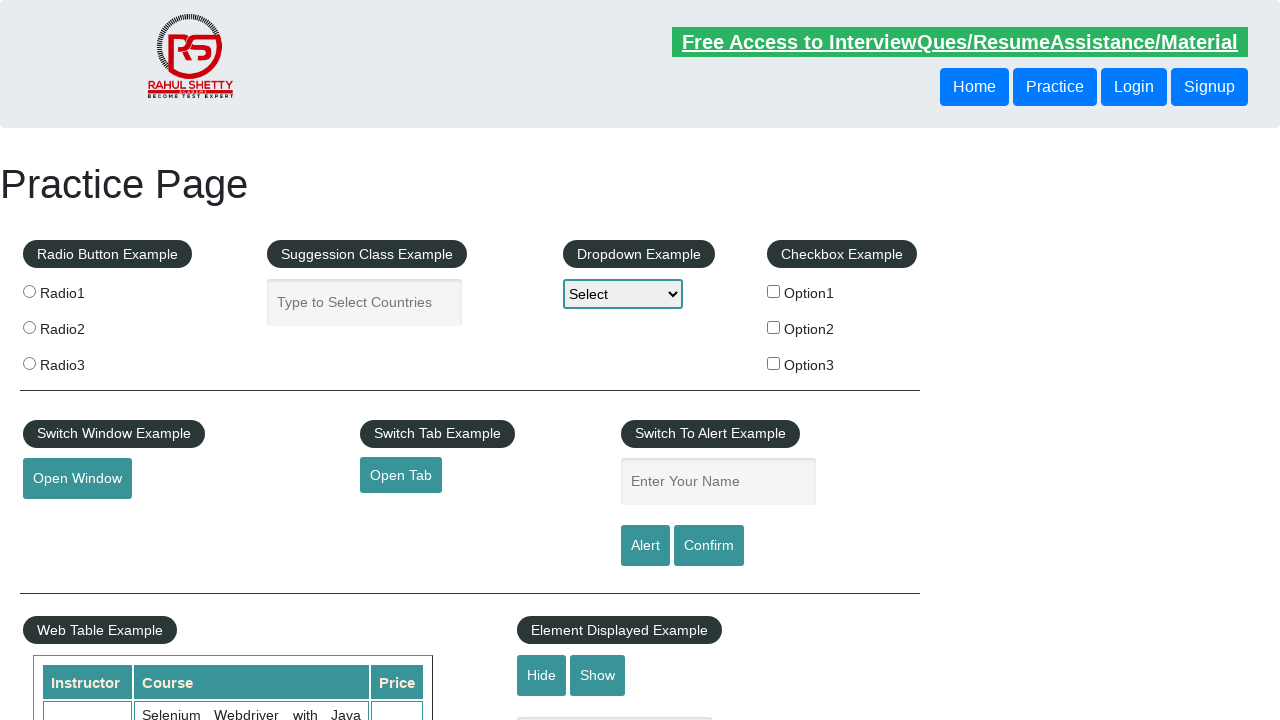

Located all links in footer section - found 20 footer links
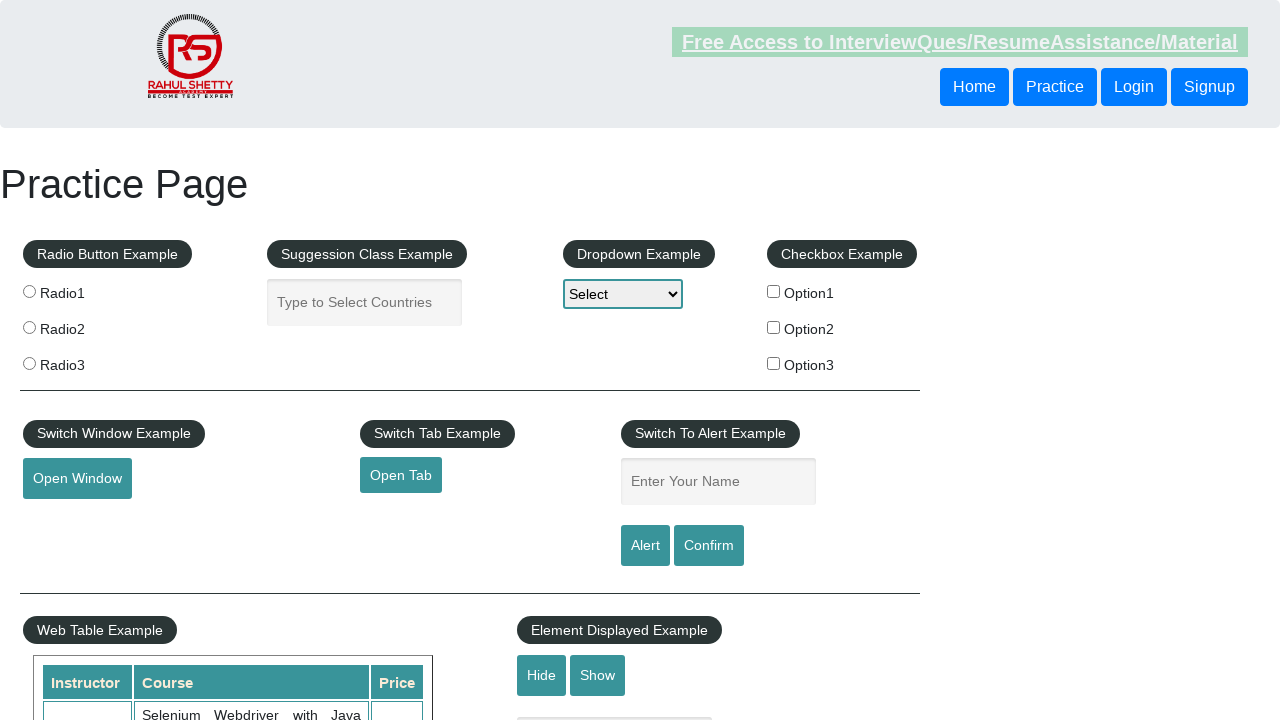

Located first column of footer table
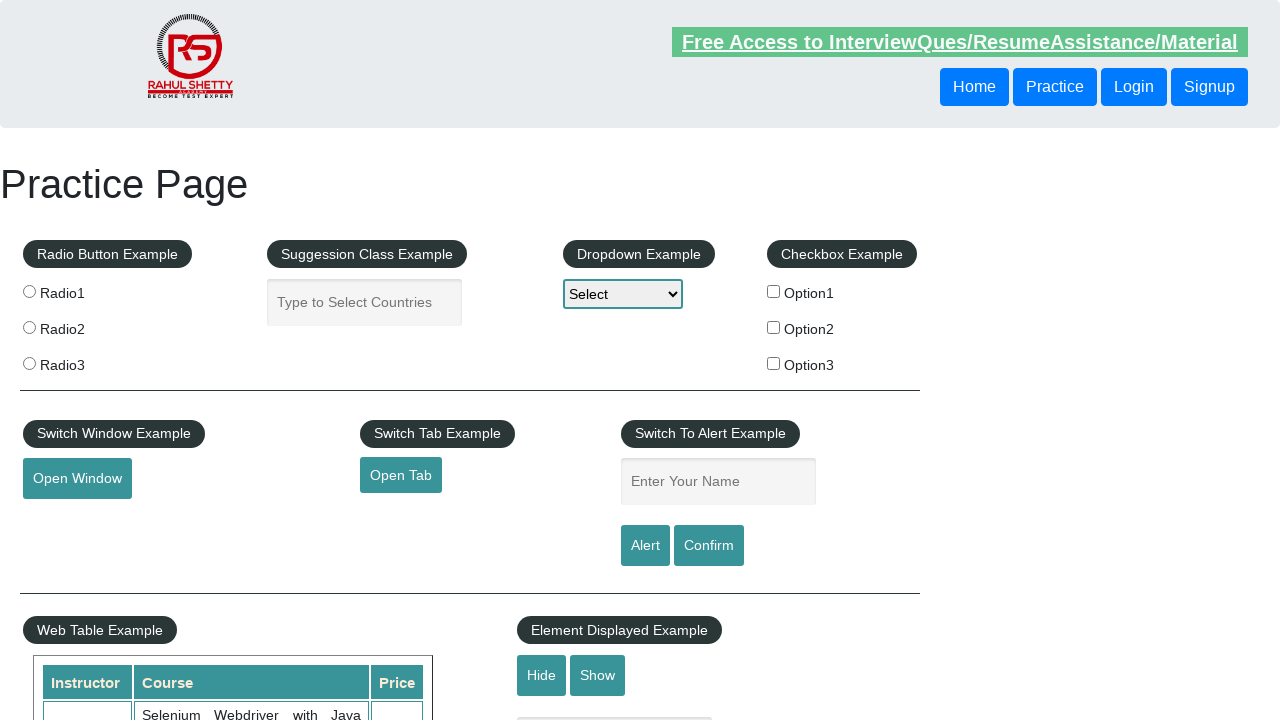

Located all links in first column - found 5 column links
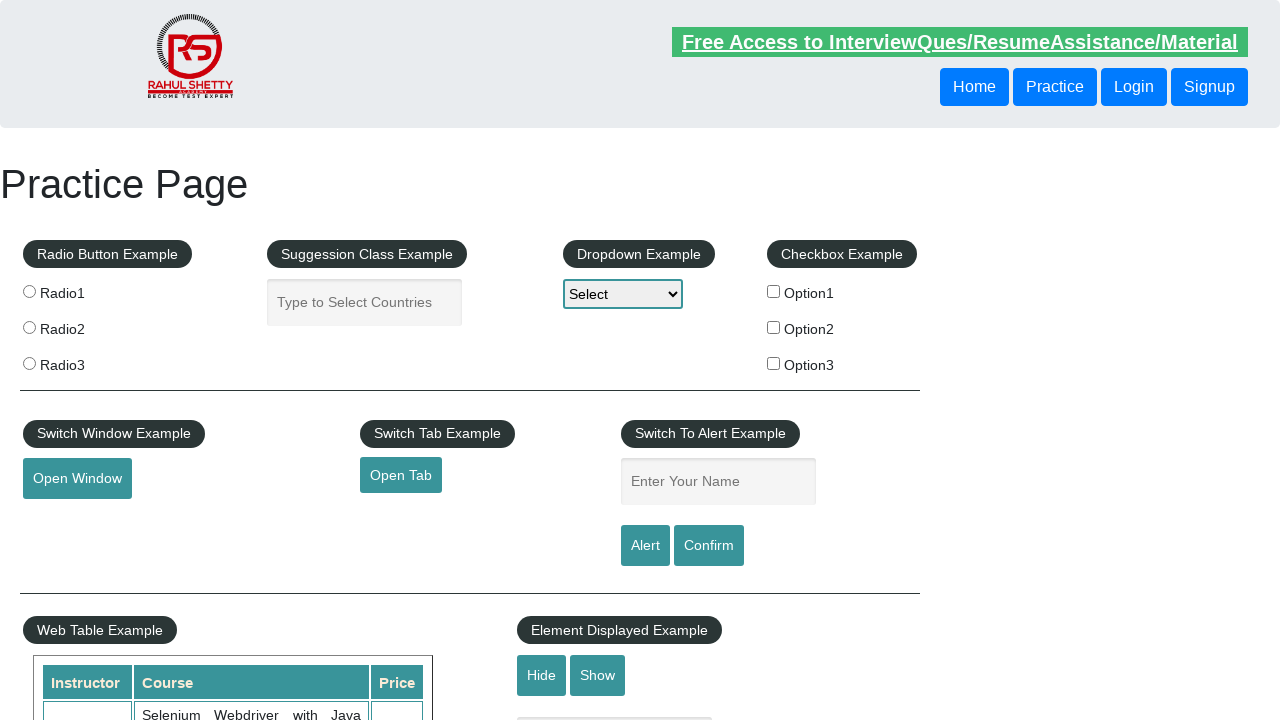

Located footer column link #1
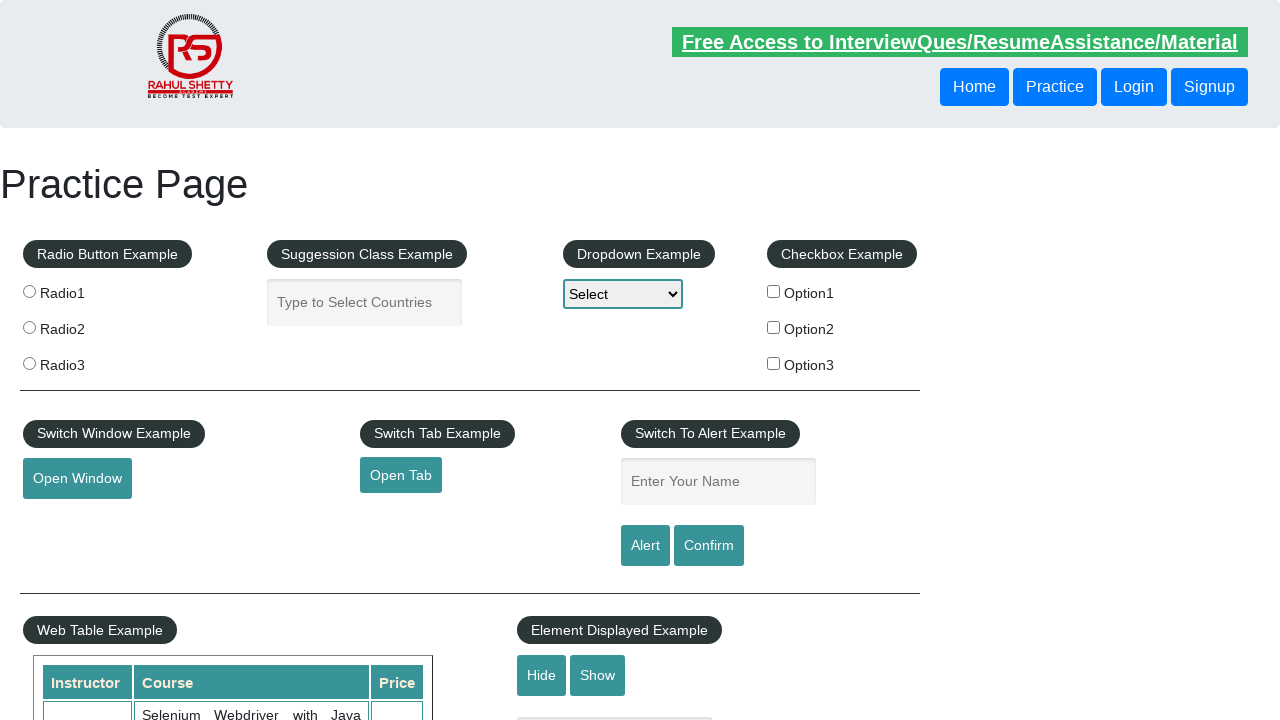

Opened footer column link #1 in new tab using Ctrl+Click at (68, 520) on #gf-BIG >> xpath=//table/tbody/tr/td[1]/ul >> a >> nth=1
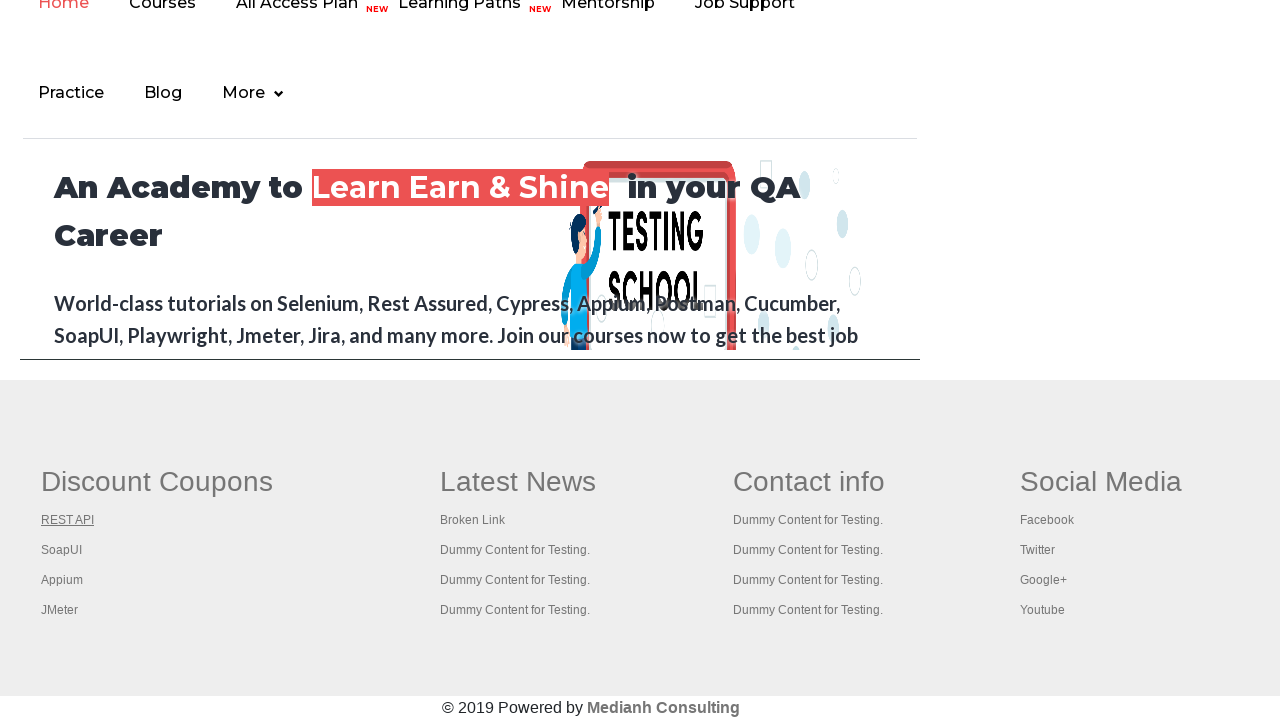

Located footer column link #2
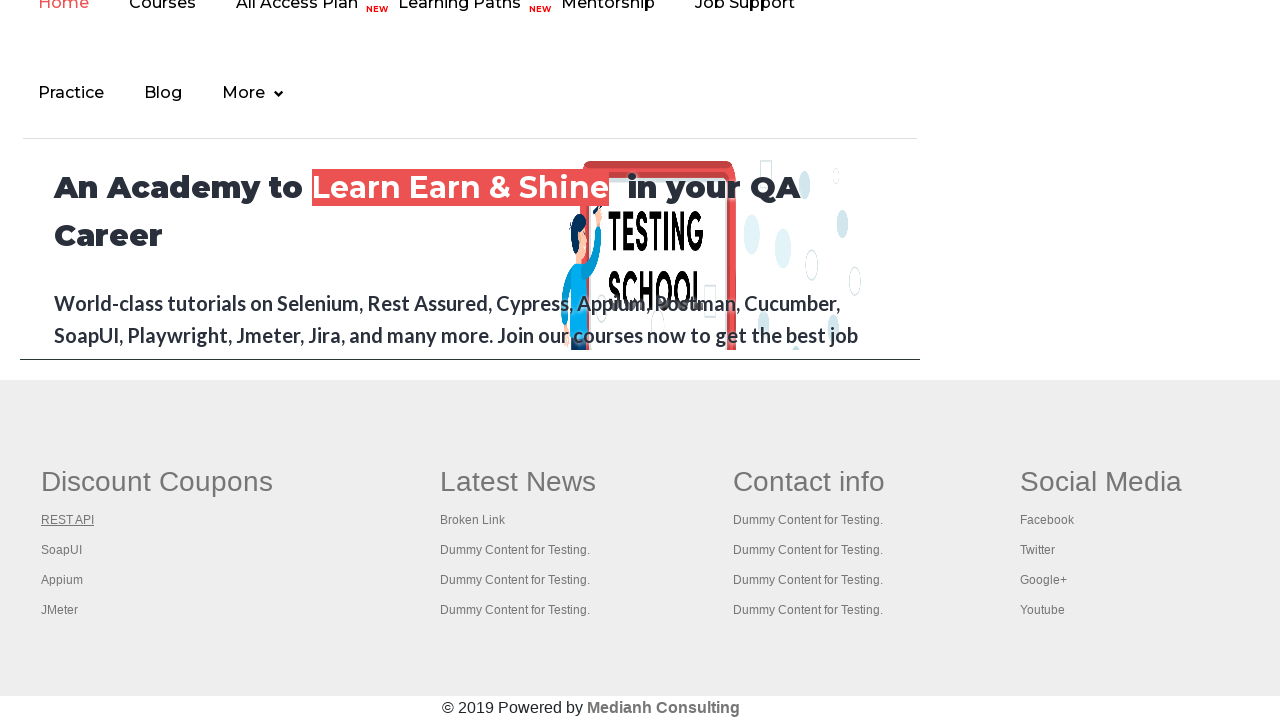

Opened footer column link #2 in new tab using Ctrl+Click at (62, 550) on #gf-BIG >> xpath=//table/tbody/tr/td[1]/ul >> a >> nth=2
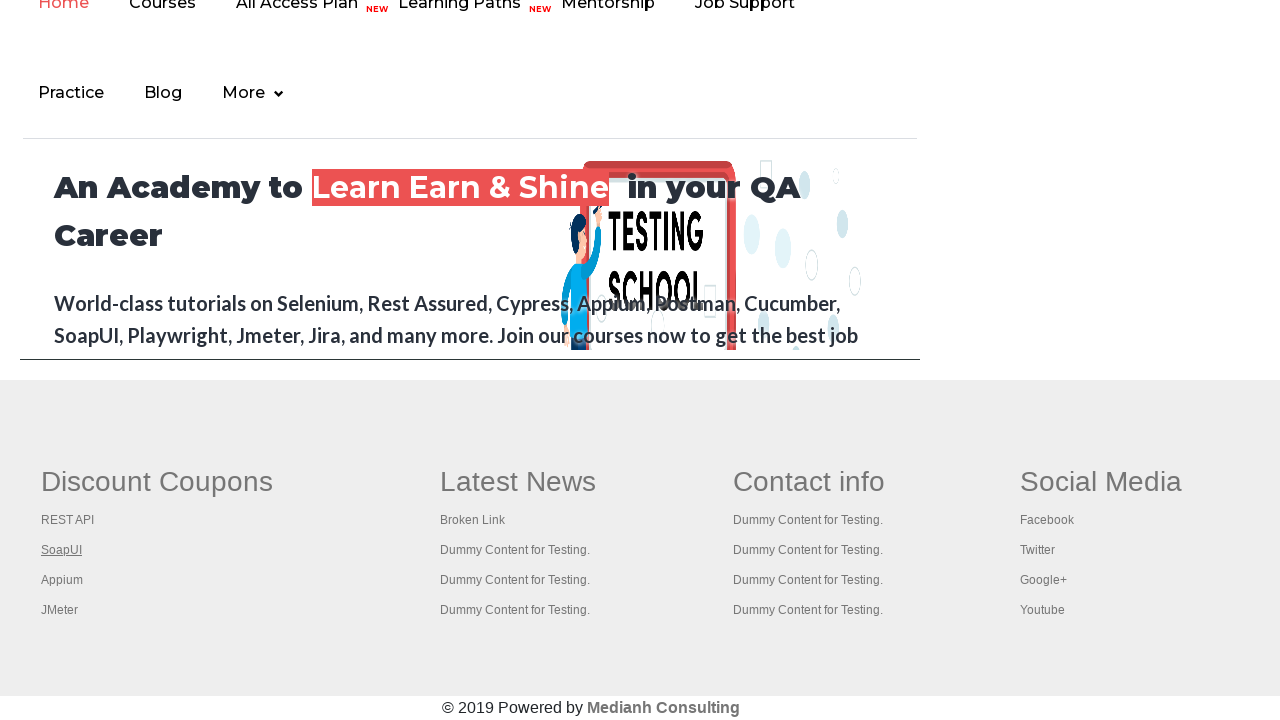

Located footer column link #3
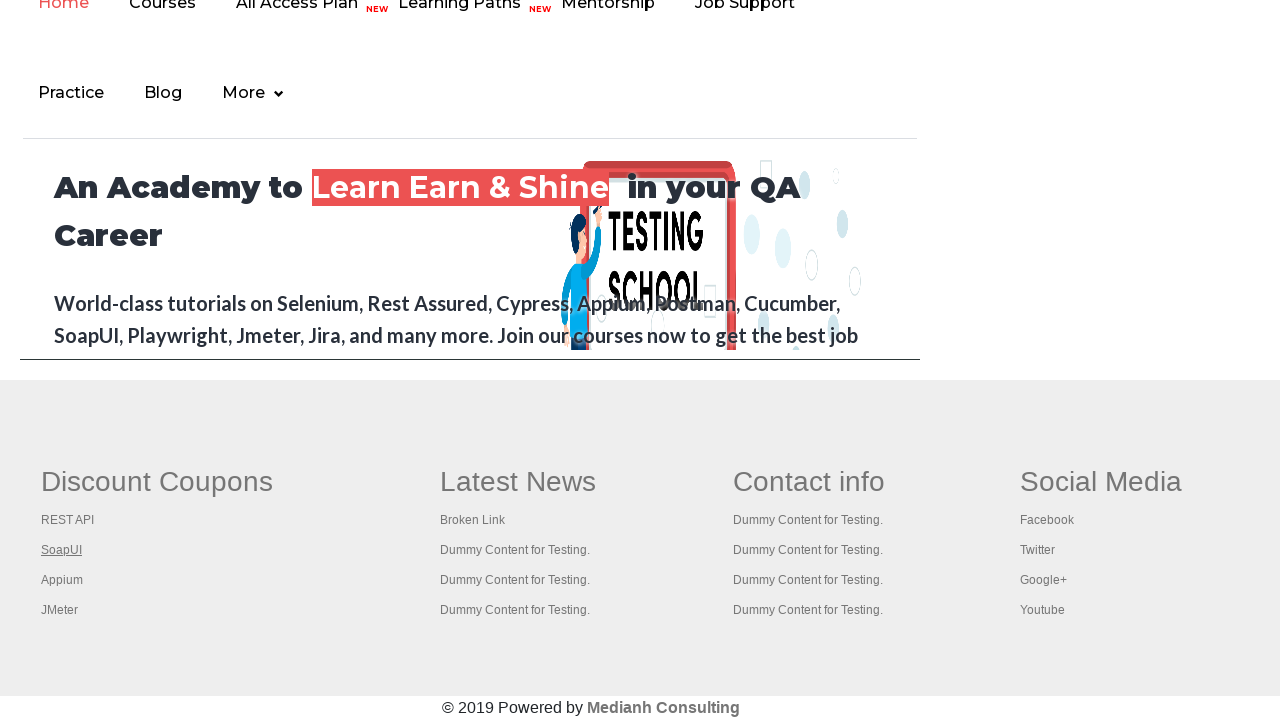

Opened footer column link #3 in new tab using Ctrl+Click at (62, 580) on #gf-BIG >> xpath=//table/tbody/tr/td[1]/ul >> a >> nth=3
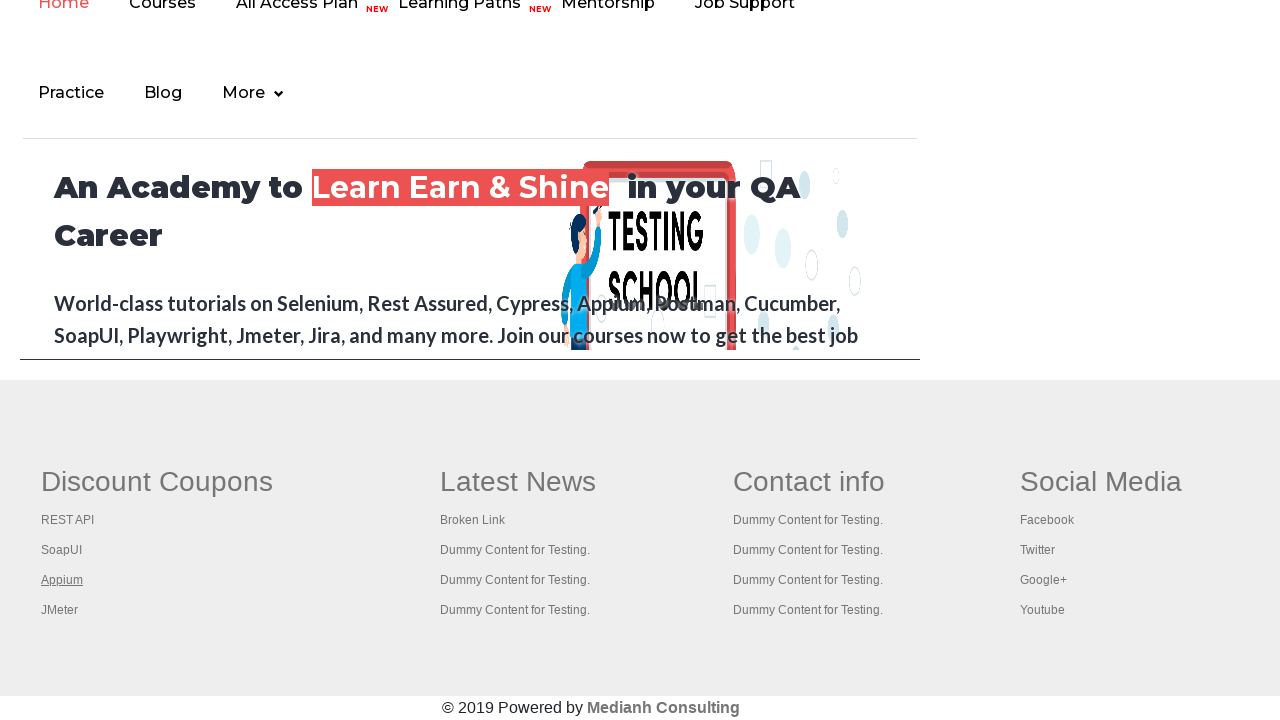

Located footer column link #4
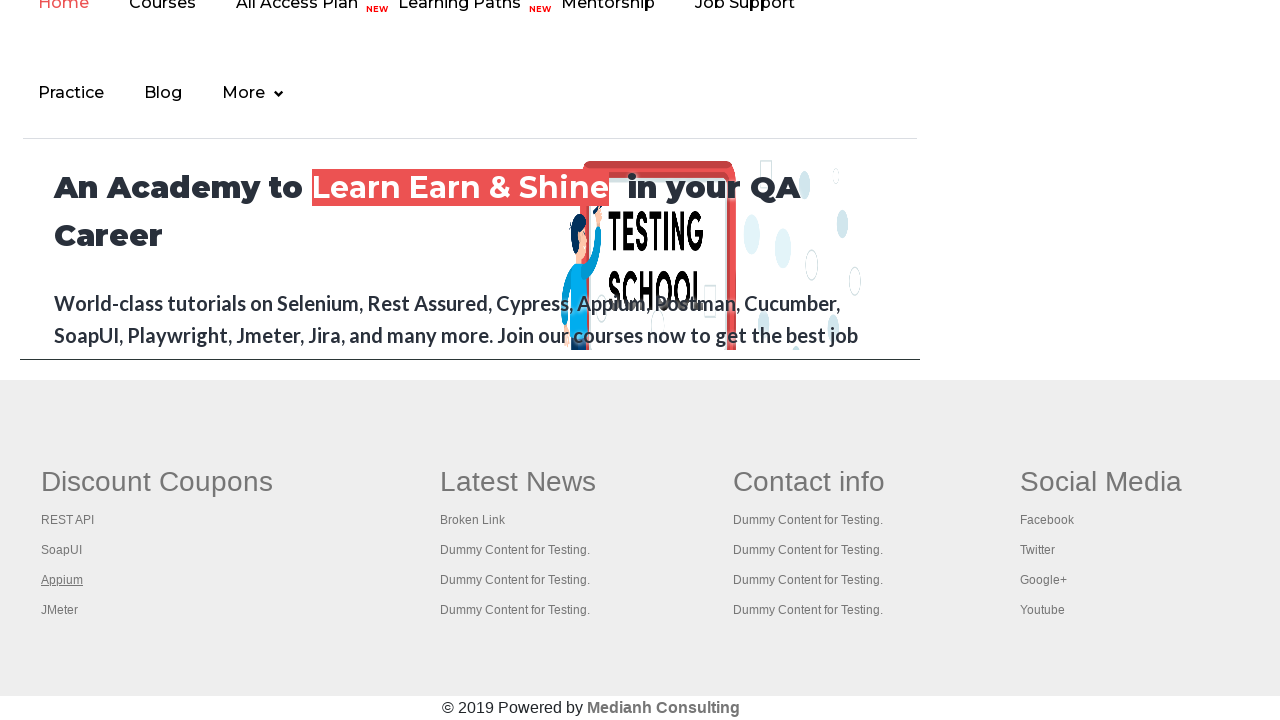

Opened footer column link #4 in new tab using Ctrl+Click at (60, 610) on #gf-BIG >> xpath=//table/tbody/tr/td[1]/ul >> a >> nth=4
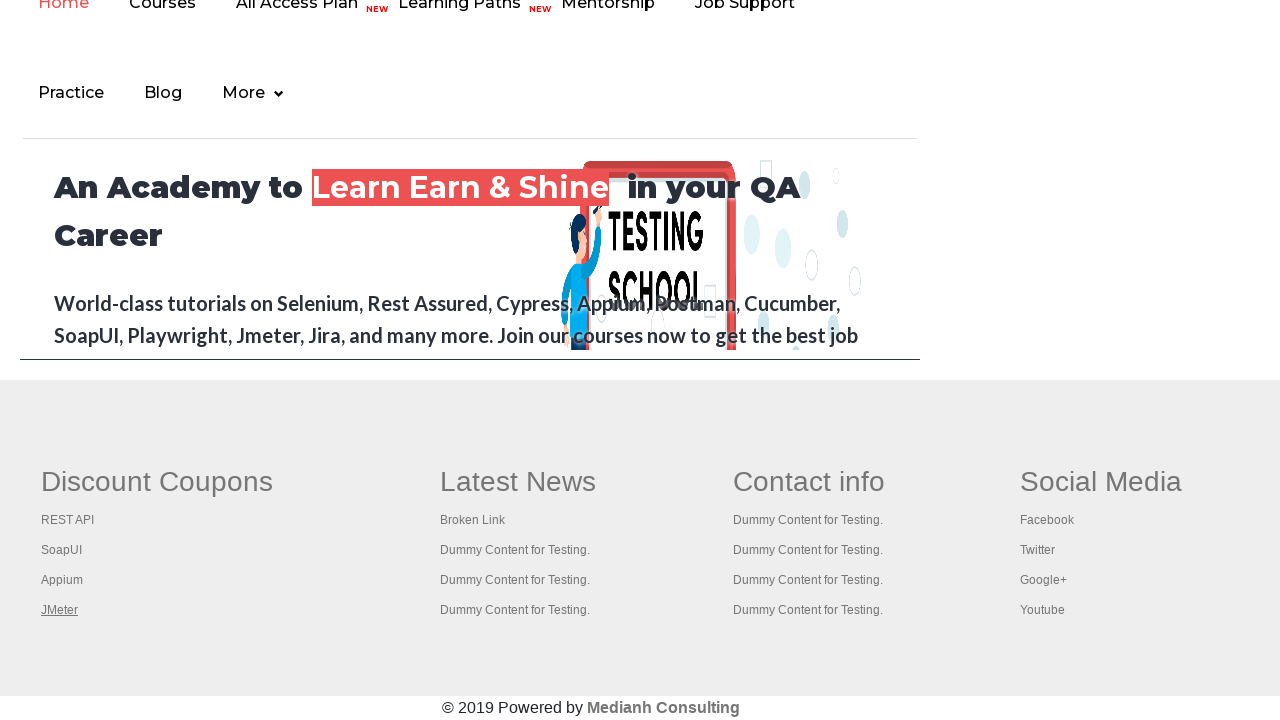

Waited 2 seconds for all new tabs to load
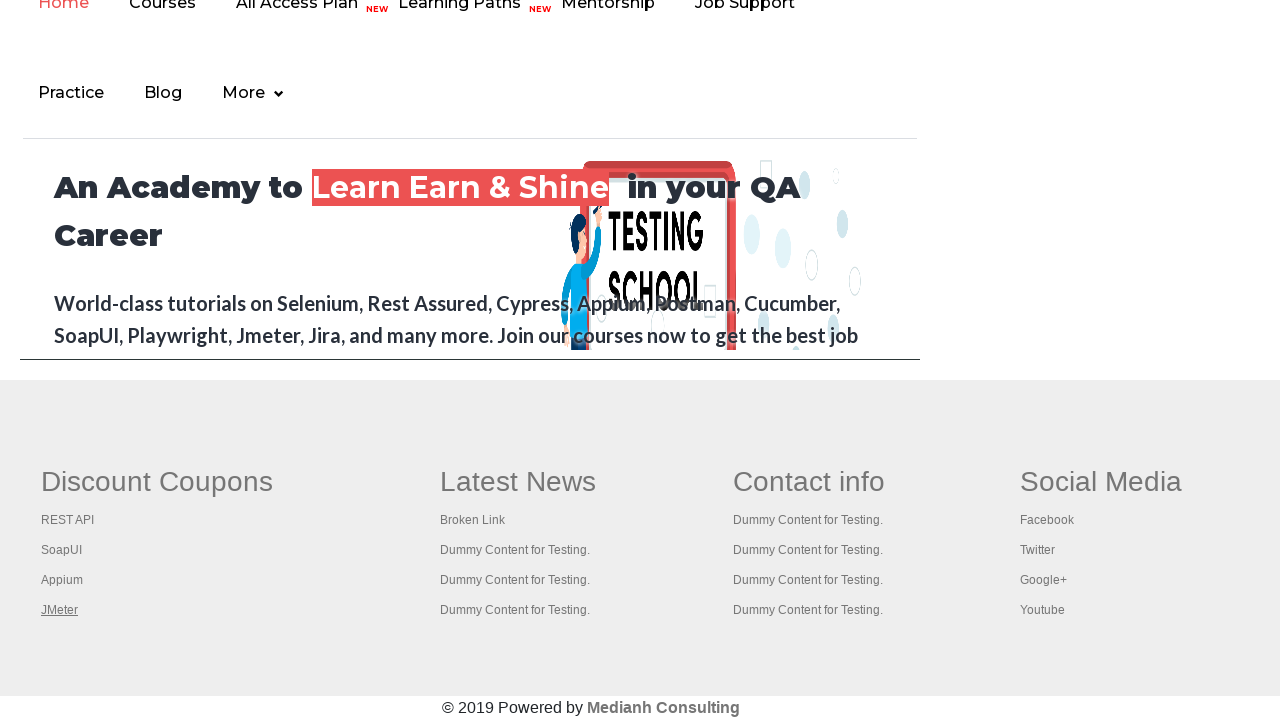

Retrieved all open pages/tabs - total 5 tabs
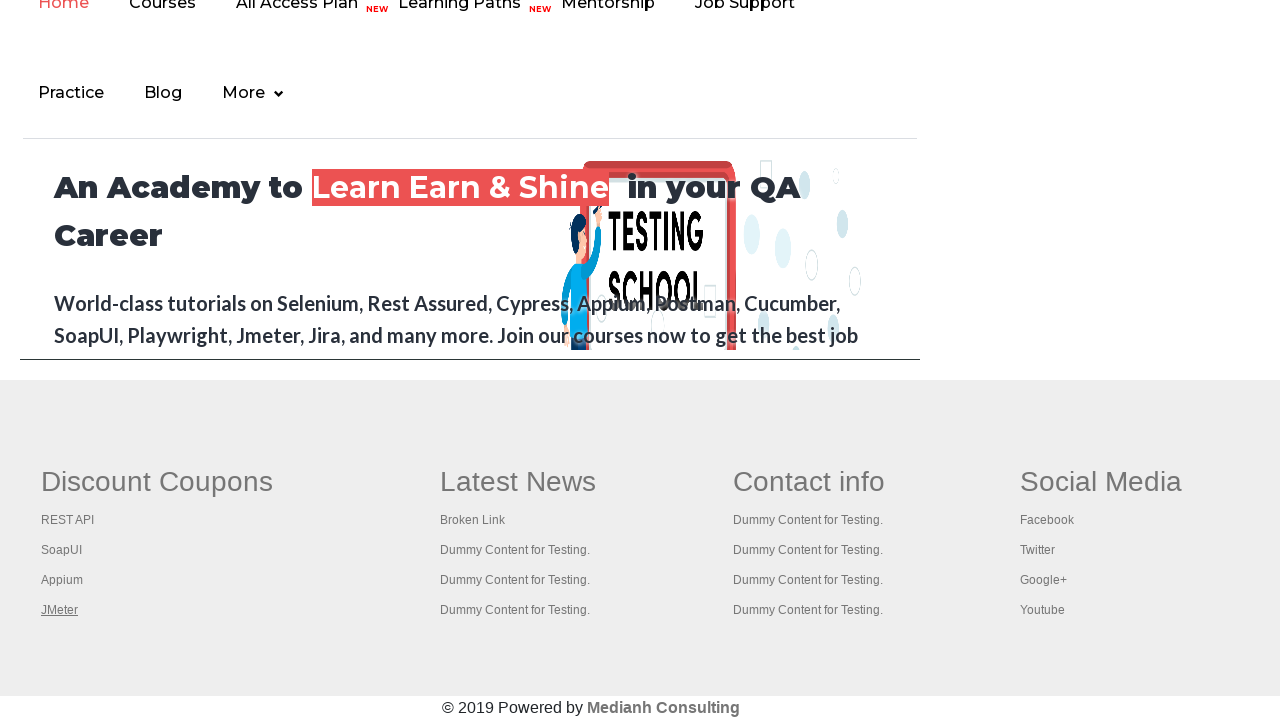

Verified tab loaded with title: Practice Page
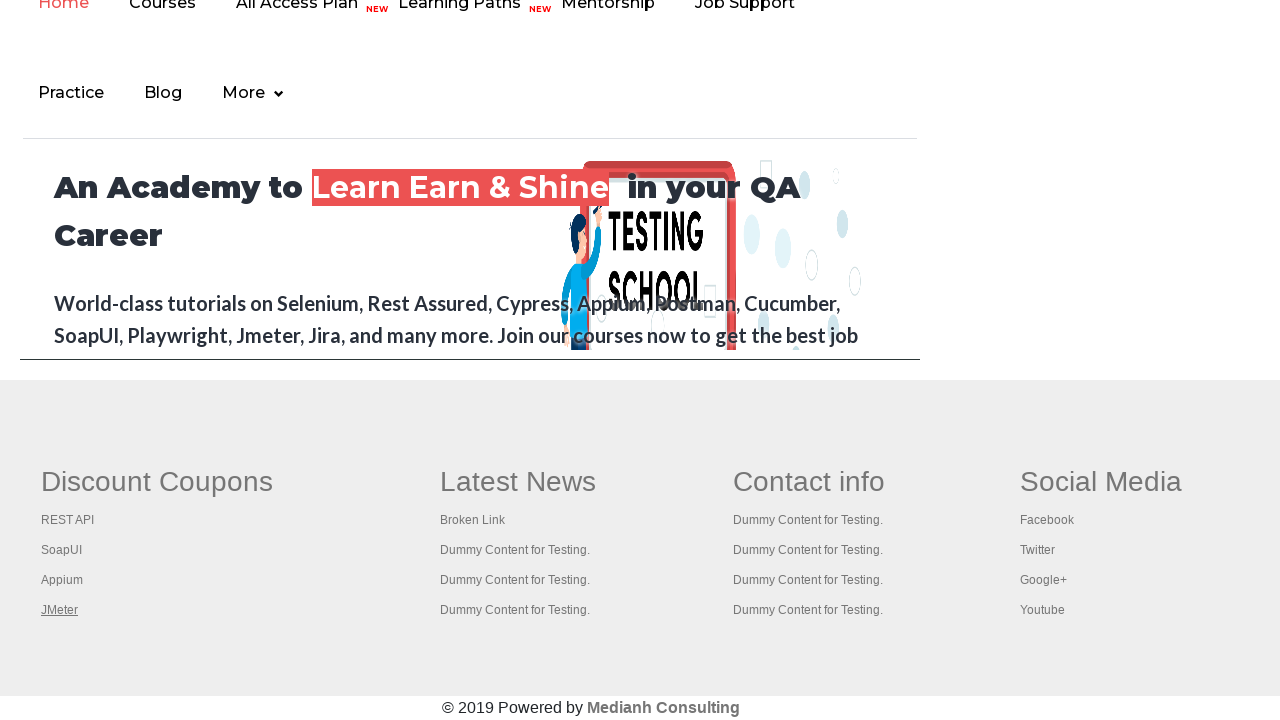

Verified tab loaded with title: REST API Tutorial
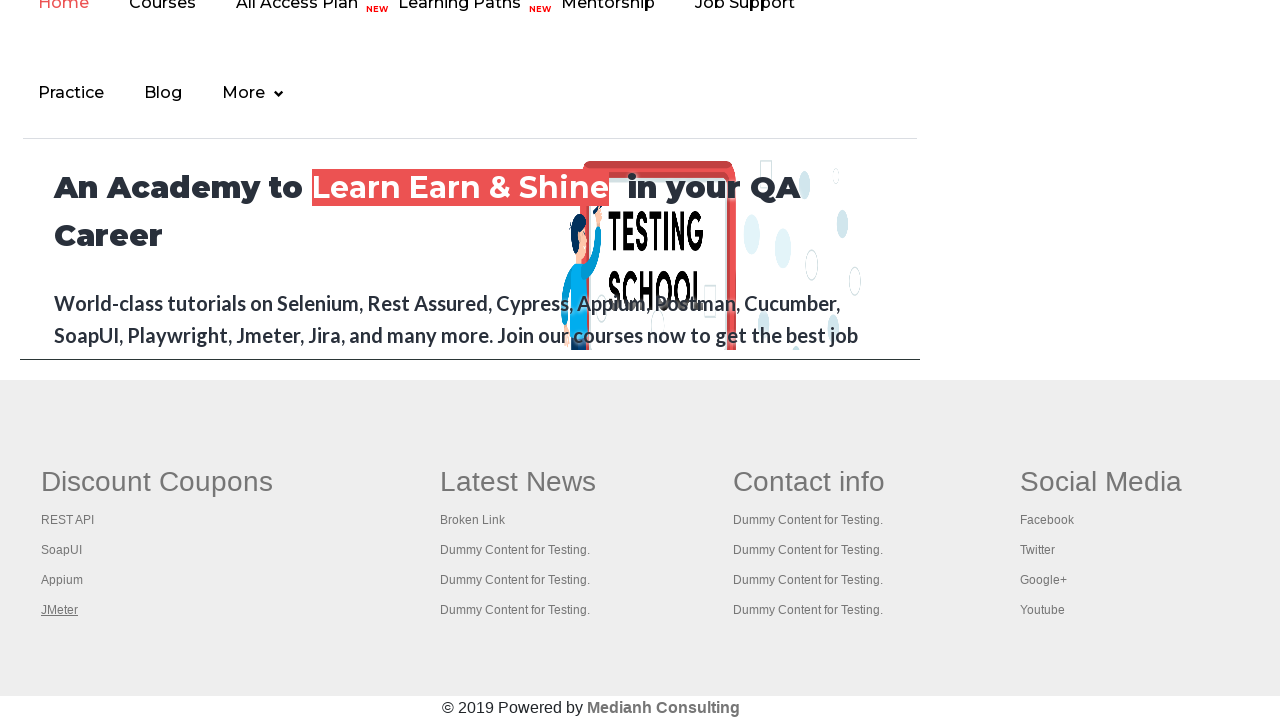

Verified tab loaded with title: The World’s Most Popular API Testing Tool | SoapUI
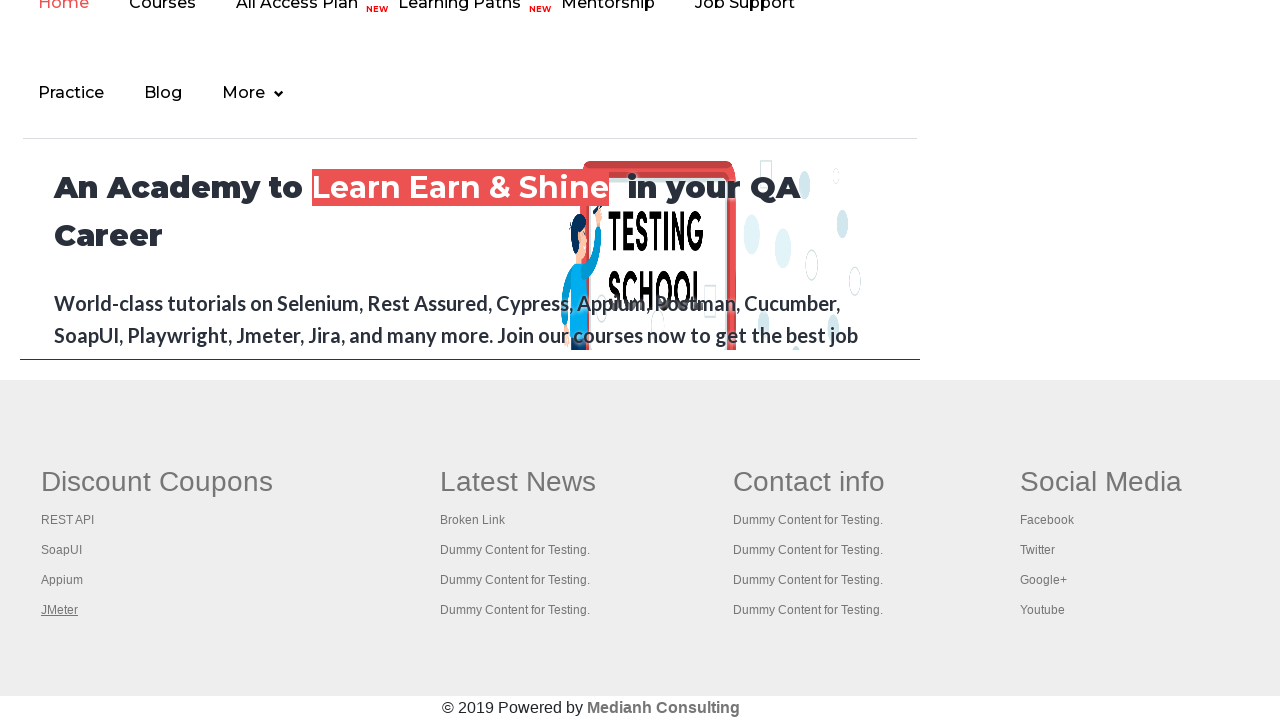

Verified tab loaded with title: Appium tutorial for Mobile Apps testing | RahulShetty Academy | Rahul
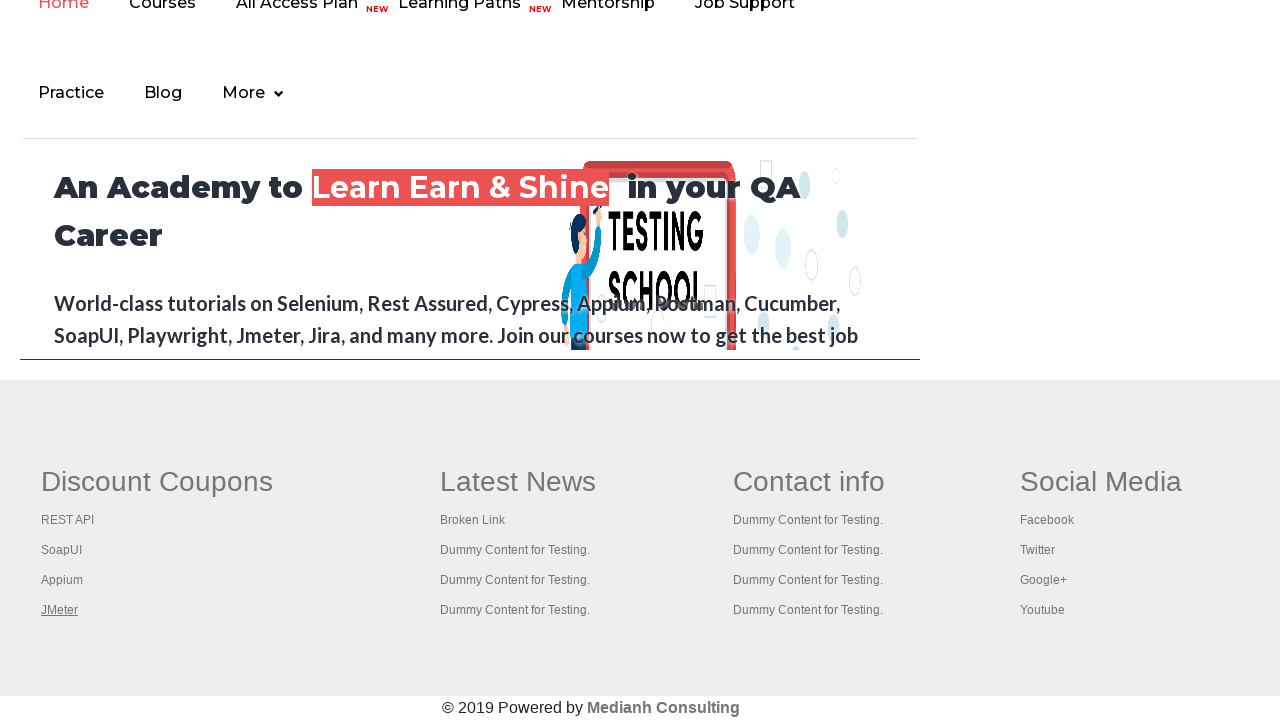

Verified tab loaded with title: Apache JMeter - Apache JMeter™
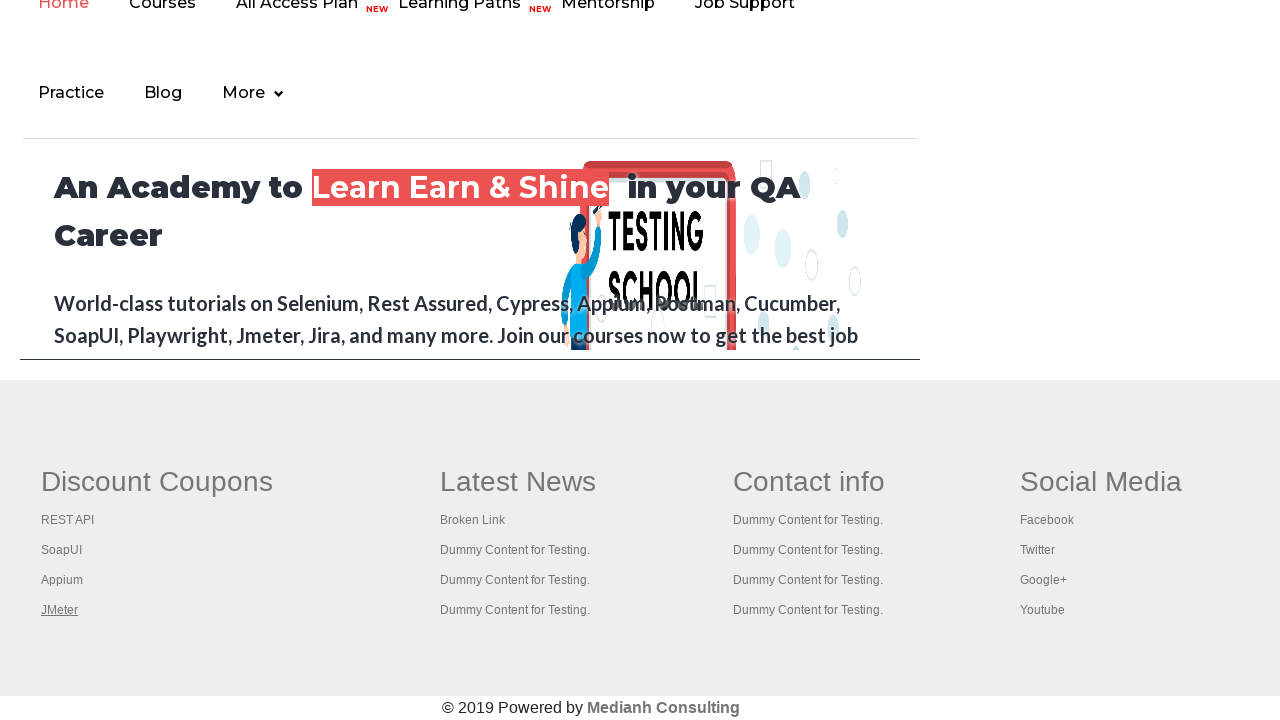

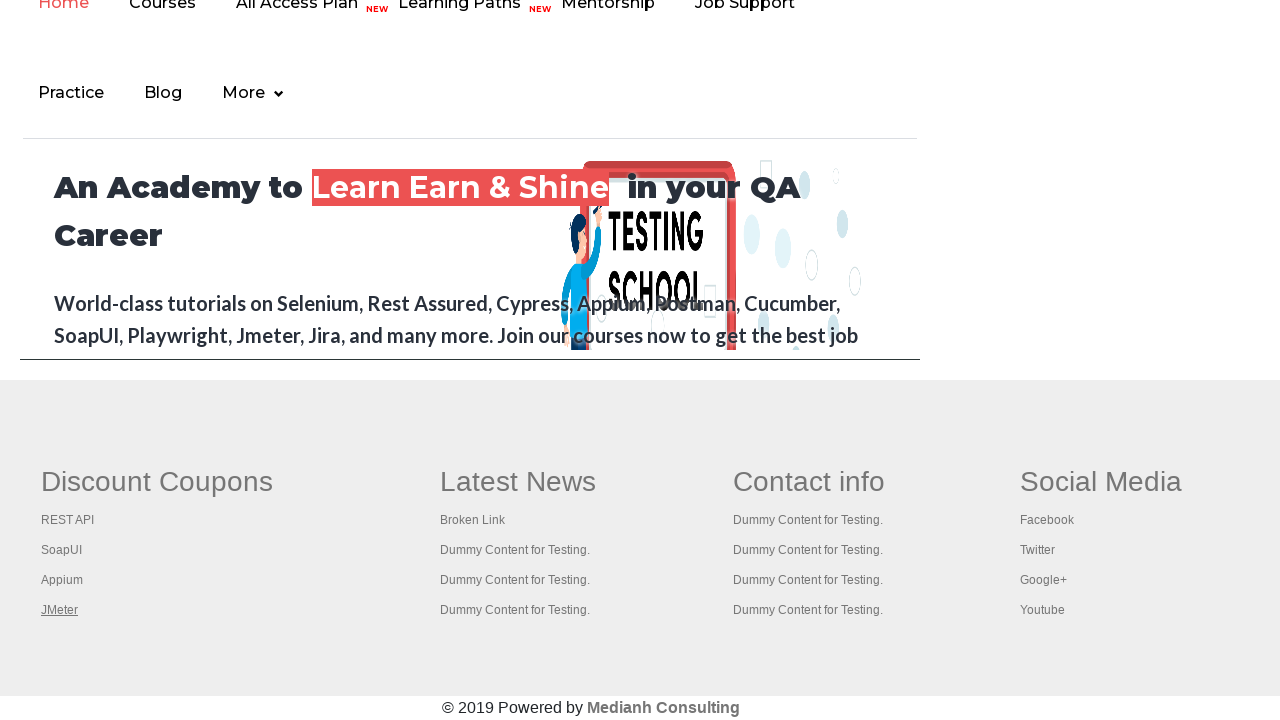